Tests drag and drop functionality on jQuery UI demo page by dragging an element from source to target location

Starting URL: http://jqueryui.com/droppable/

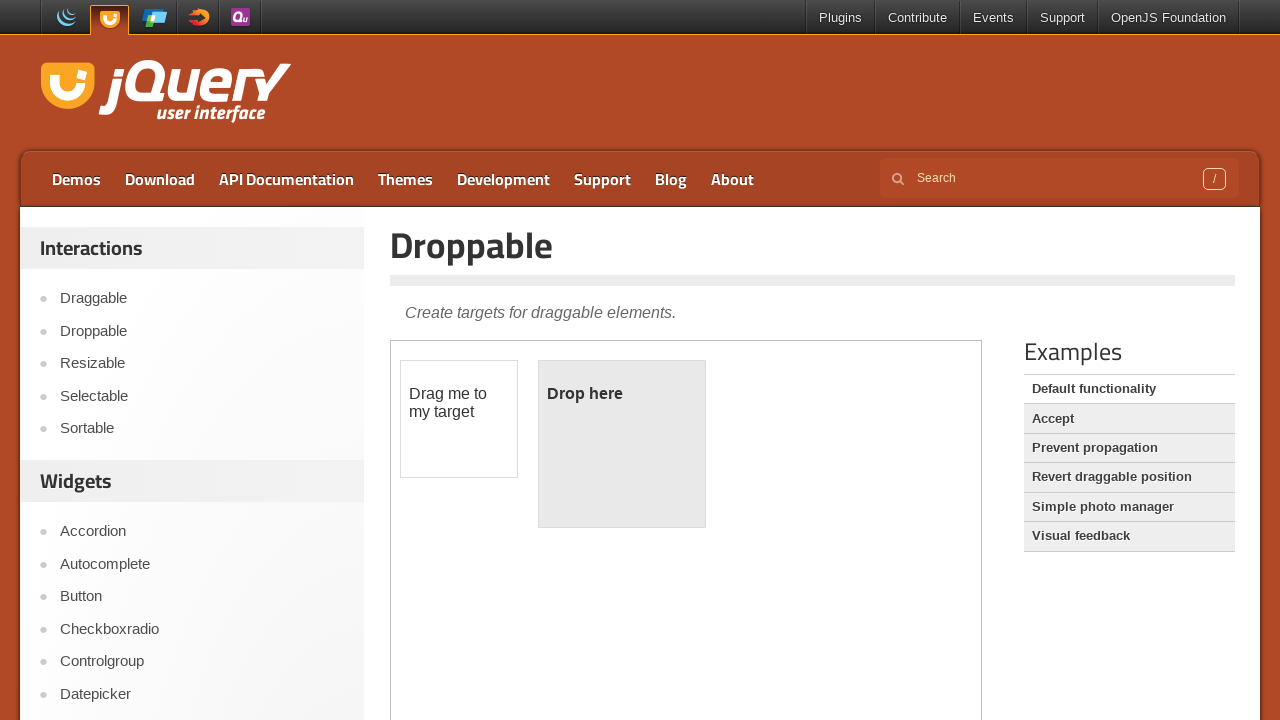

Located iframe containing drag and drop demo
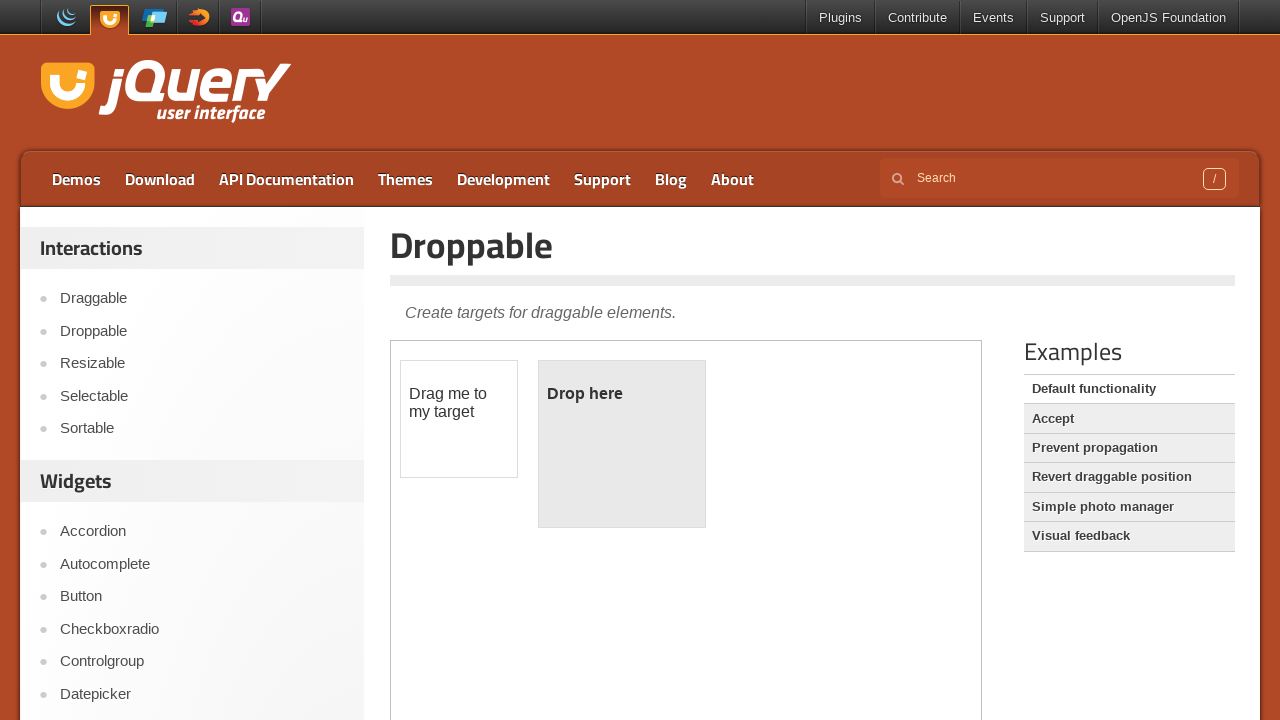

Located draggable element
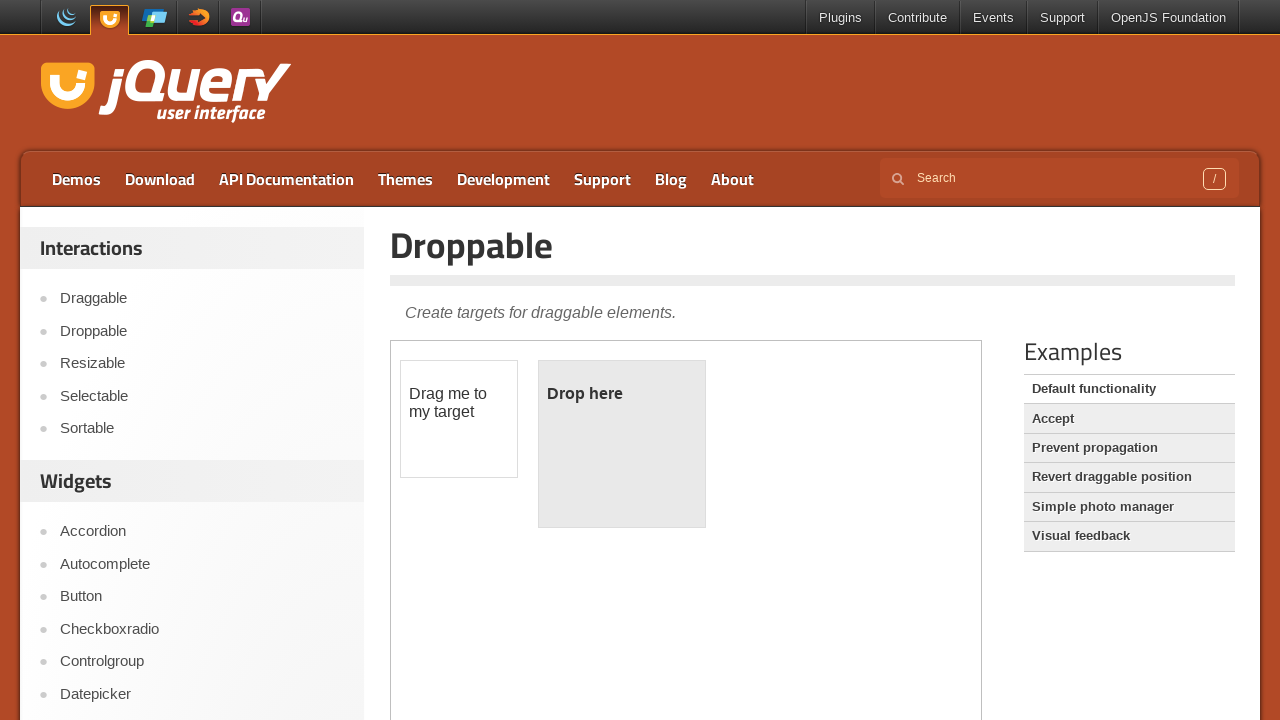

Located droppable target element
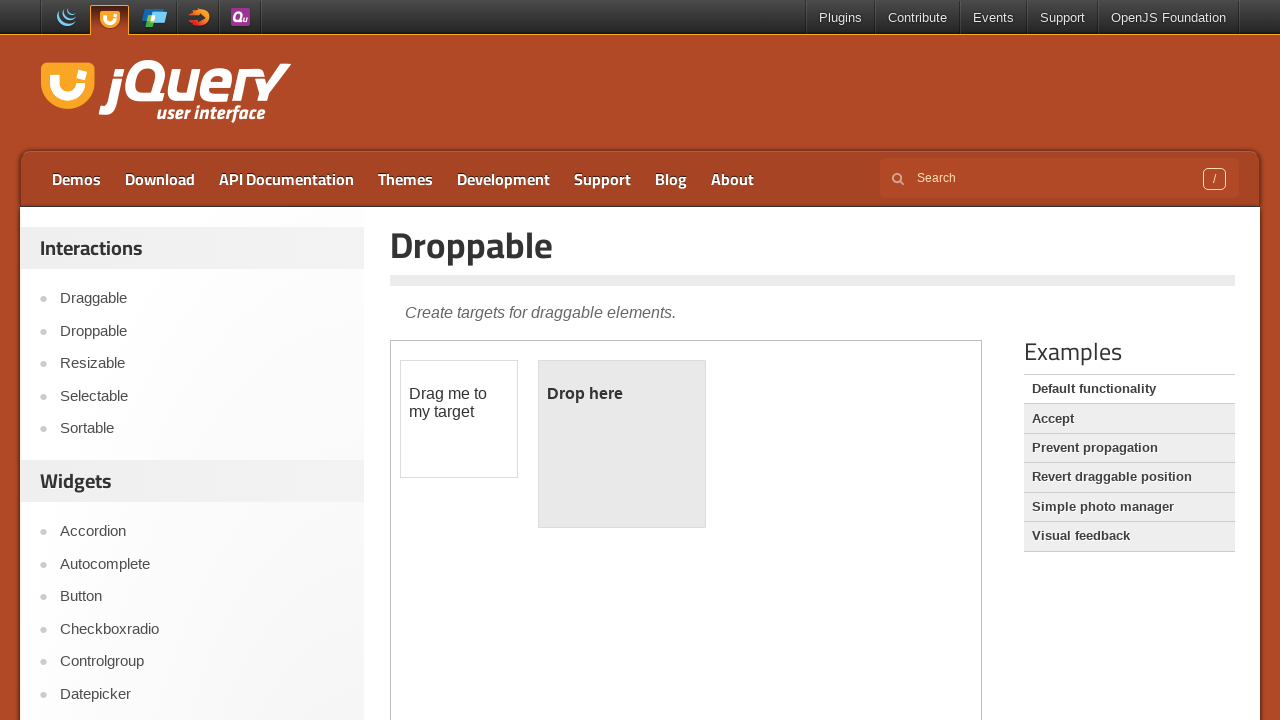

Dragged element from source to target location at (622, 444)
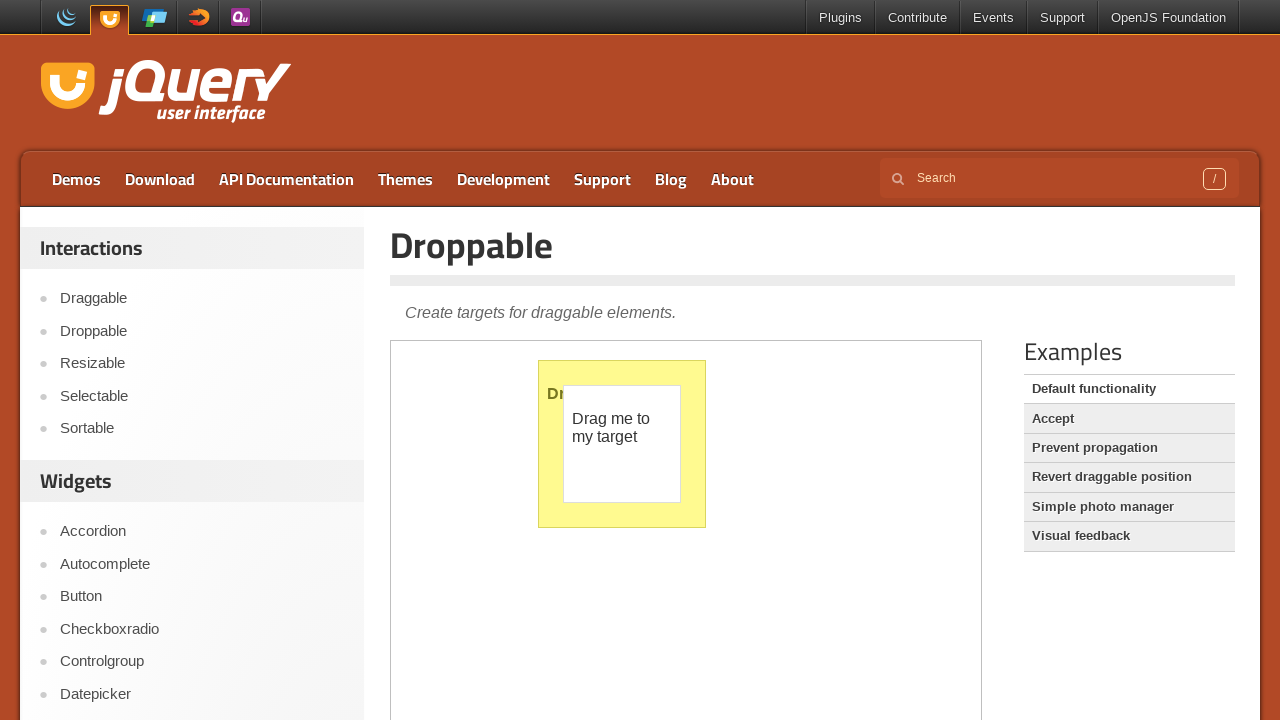

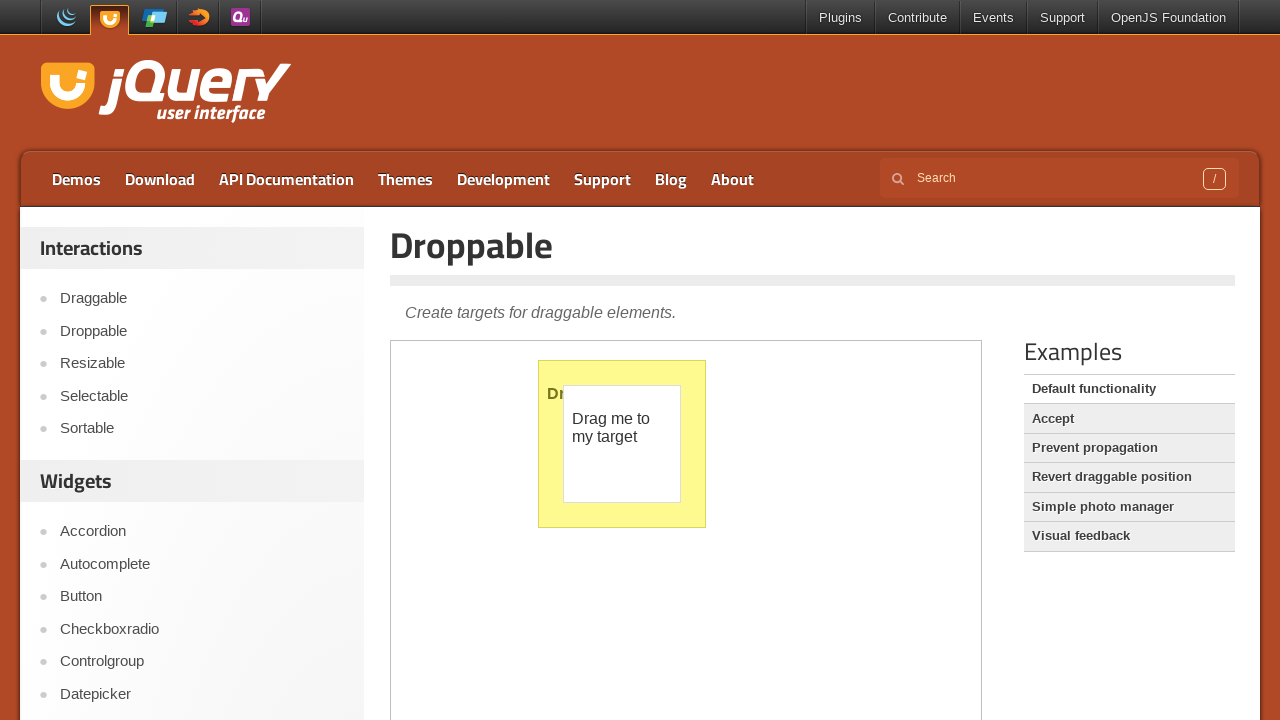